Tests drag and drop functionality by dragging an element to a drop zone and then dragging it back to its original position

Starting URL: https://grotechminds.com/drag-and-drop/

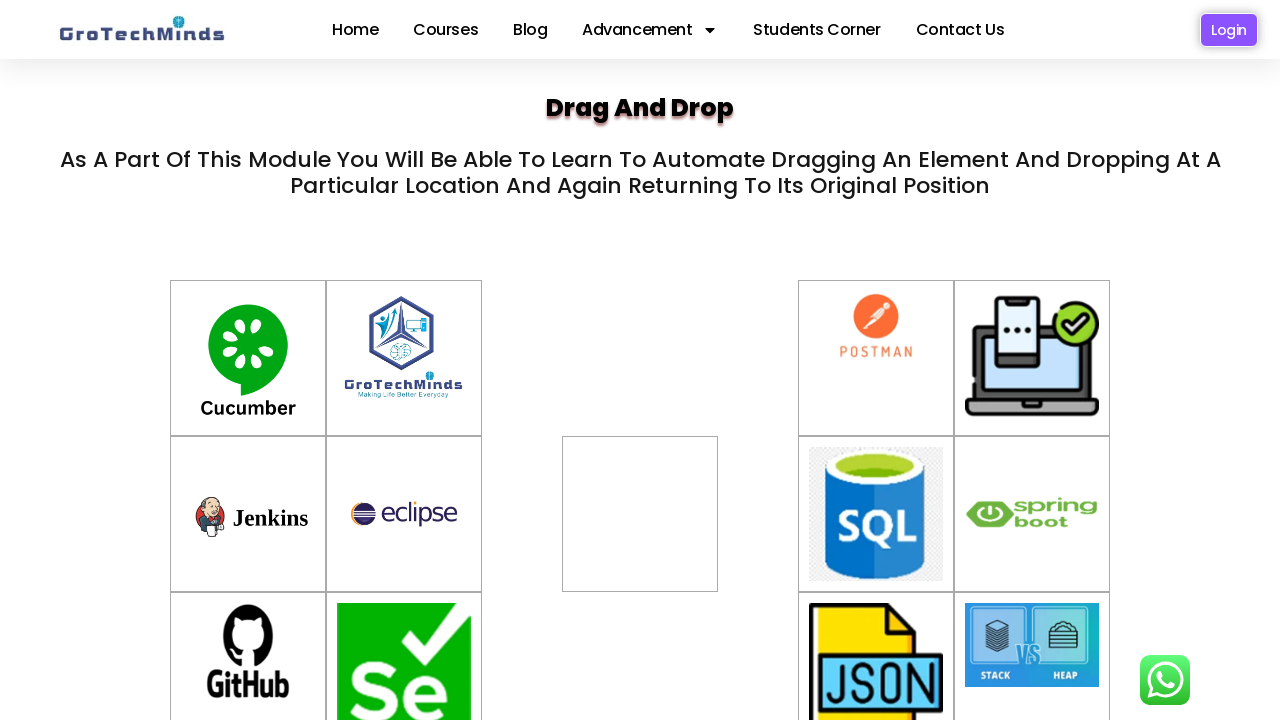

Located the draggable element with id 'container-4'
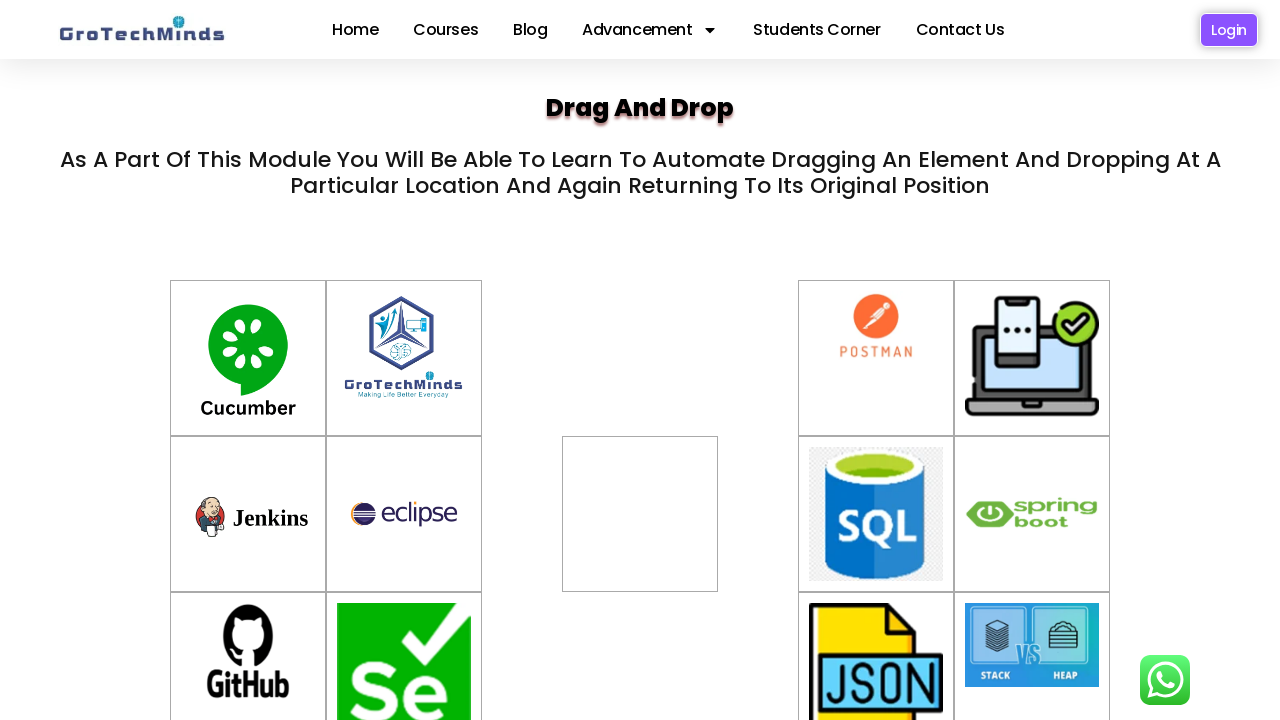

Located the drop zone with id 'div2'
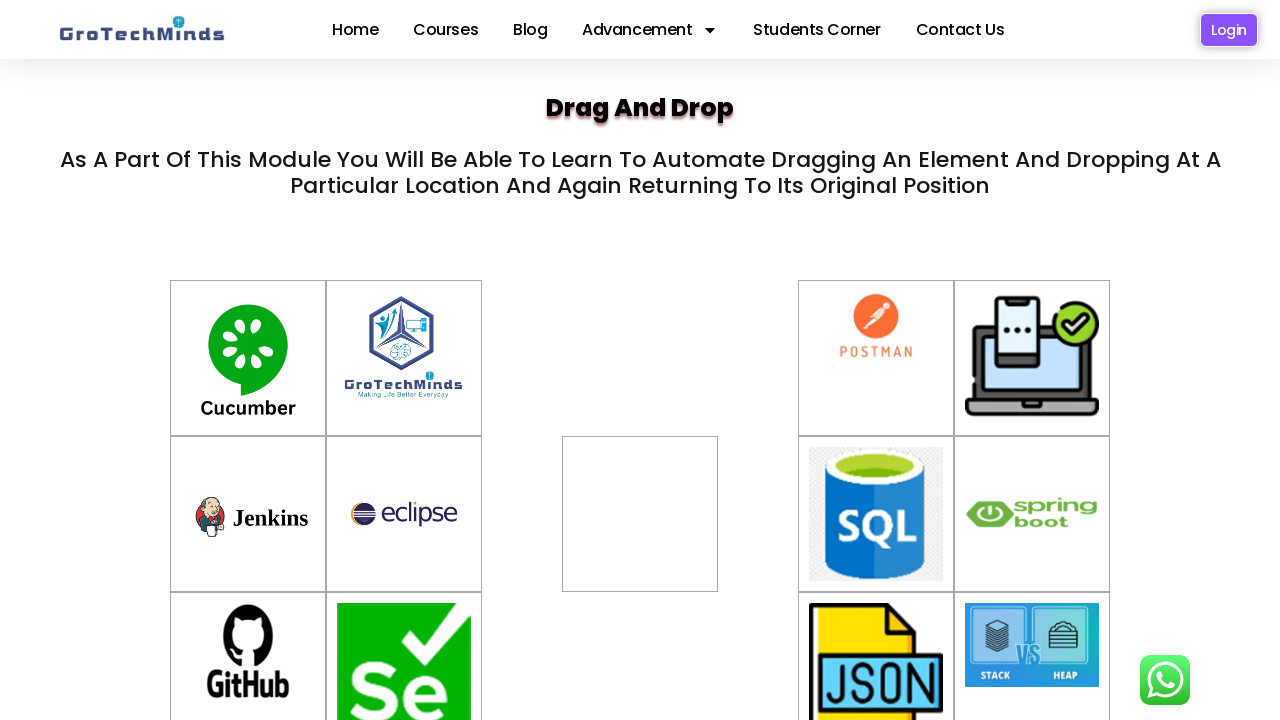

Dragged element from original position to drop zone at (640, 487)
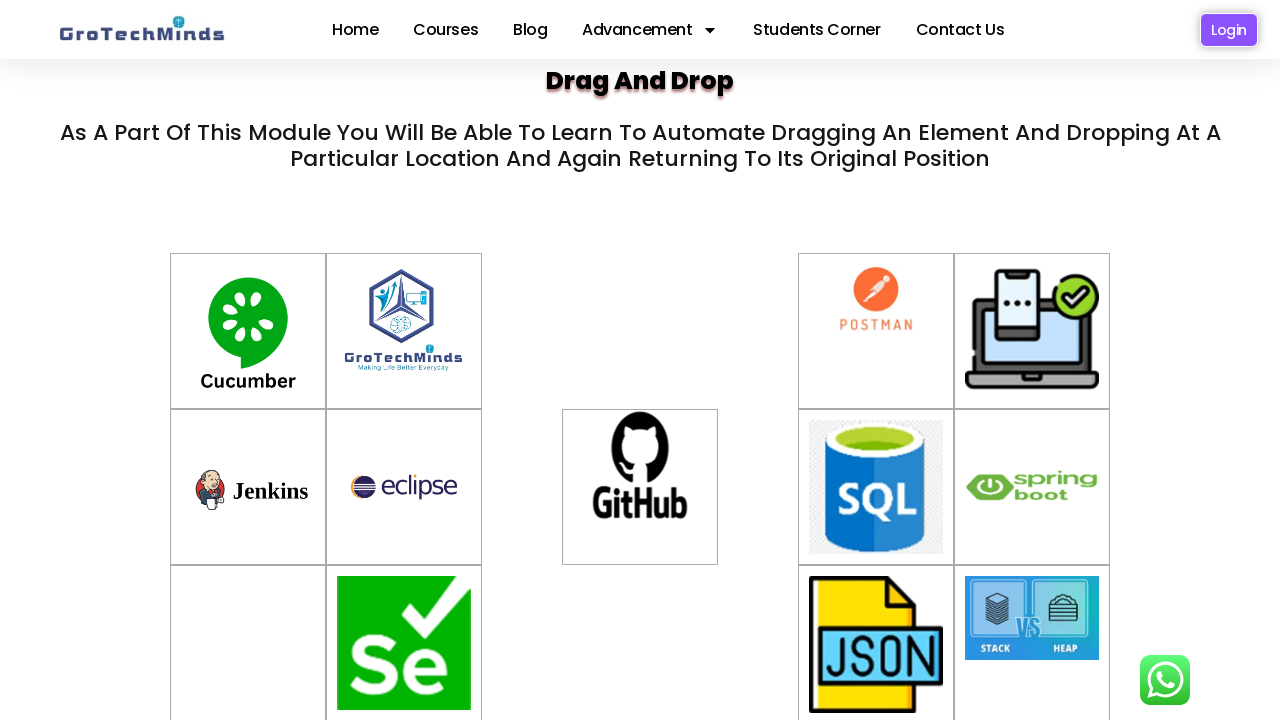

Waited 5 seconds for drag and drop action to complete
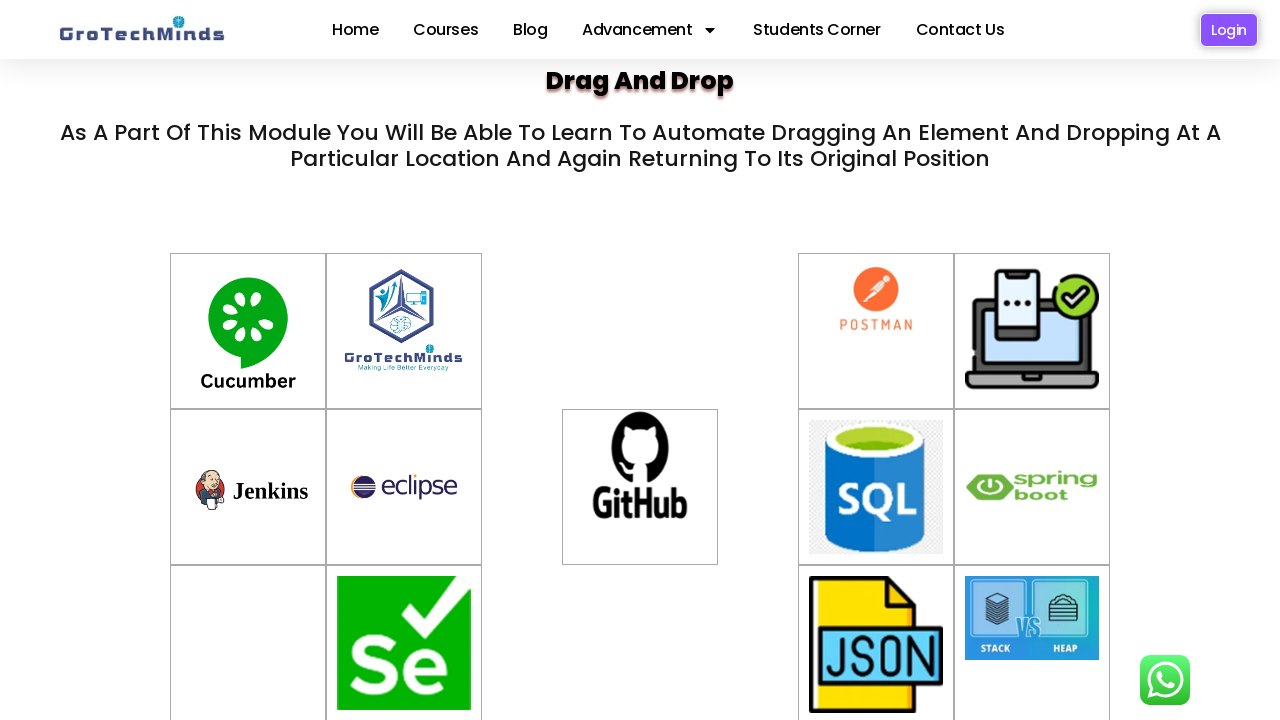

Dragged element back from drop zone to original position at (248, 642)
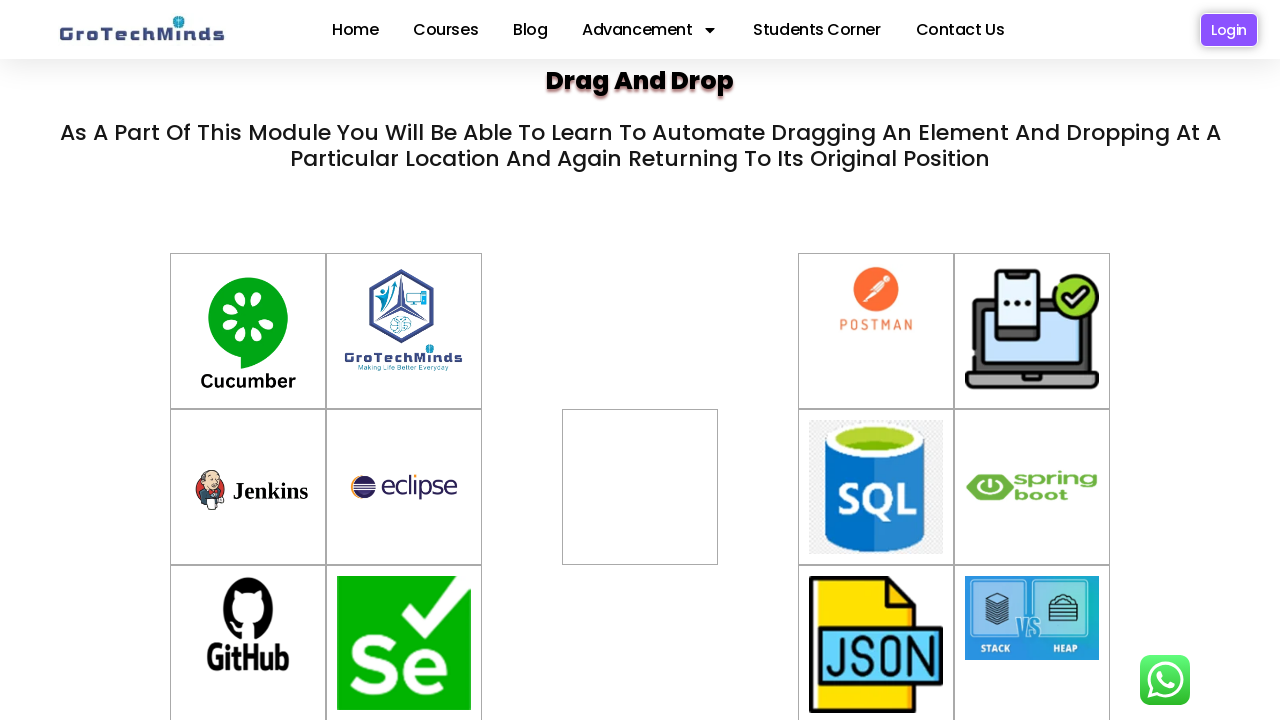

Waited 5 seconds for element to return to original position
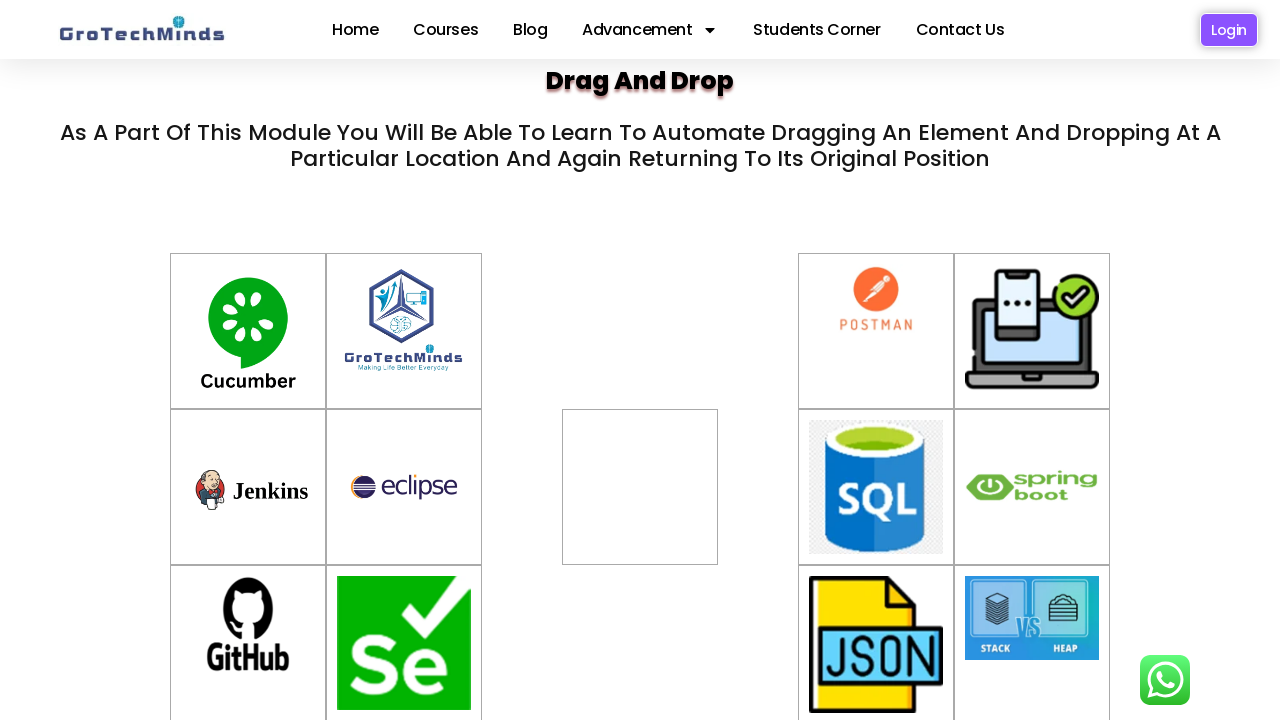

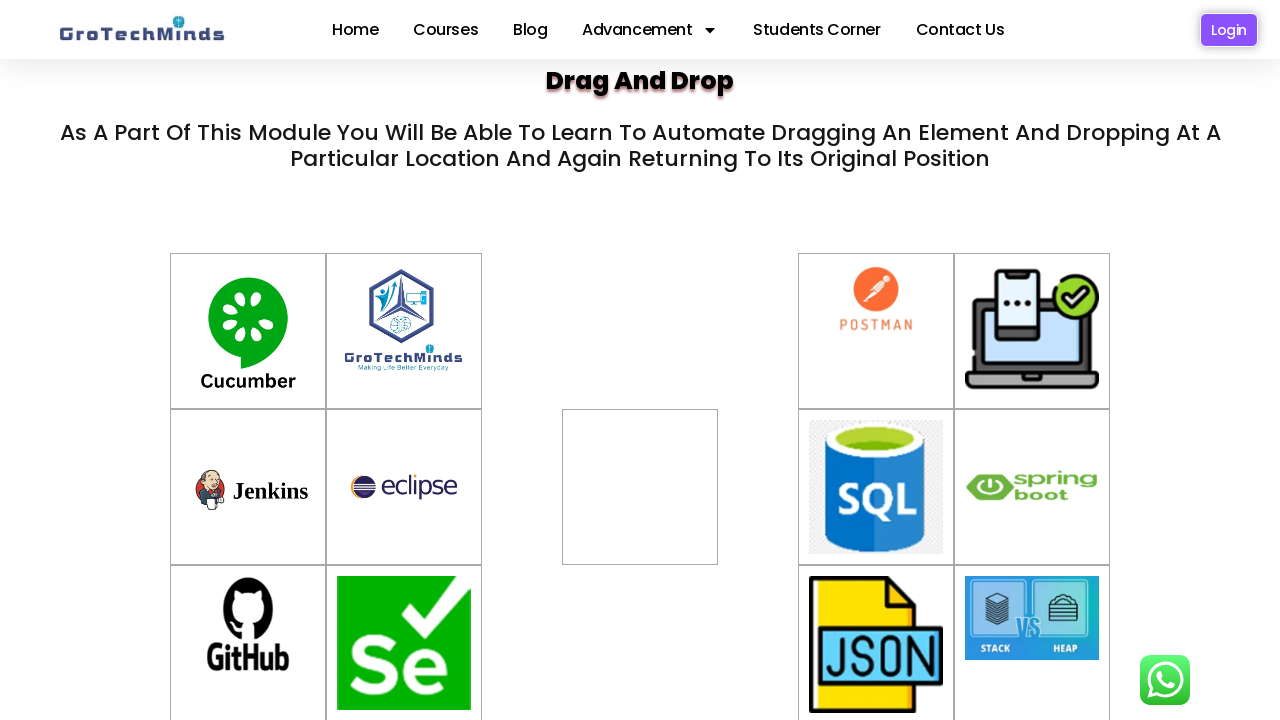